Tests navigation through a multi-level dropdown menu by hovering over "Browse Courses", then "Data Warehousing", and clicking on "Informatica Certification Training" link.

Starting URL: http://greenstech.in/selenium-course-content.html

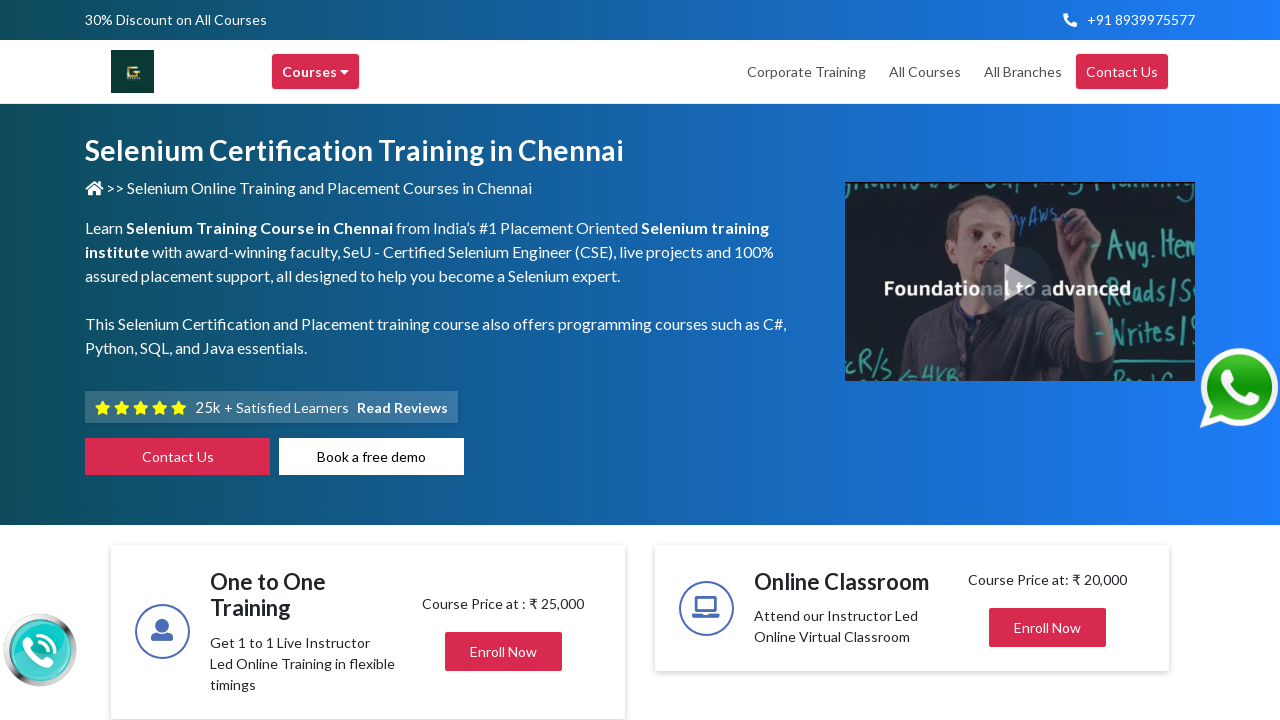

Hovered over 'Browse Courses' menu header at (316, 72) on .header-browse-greens
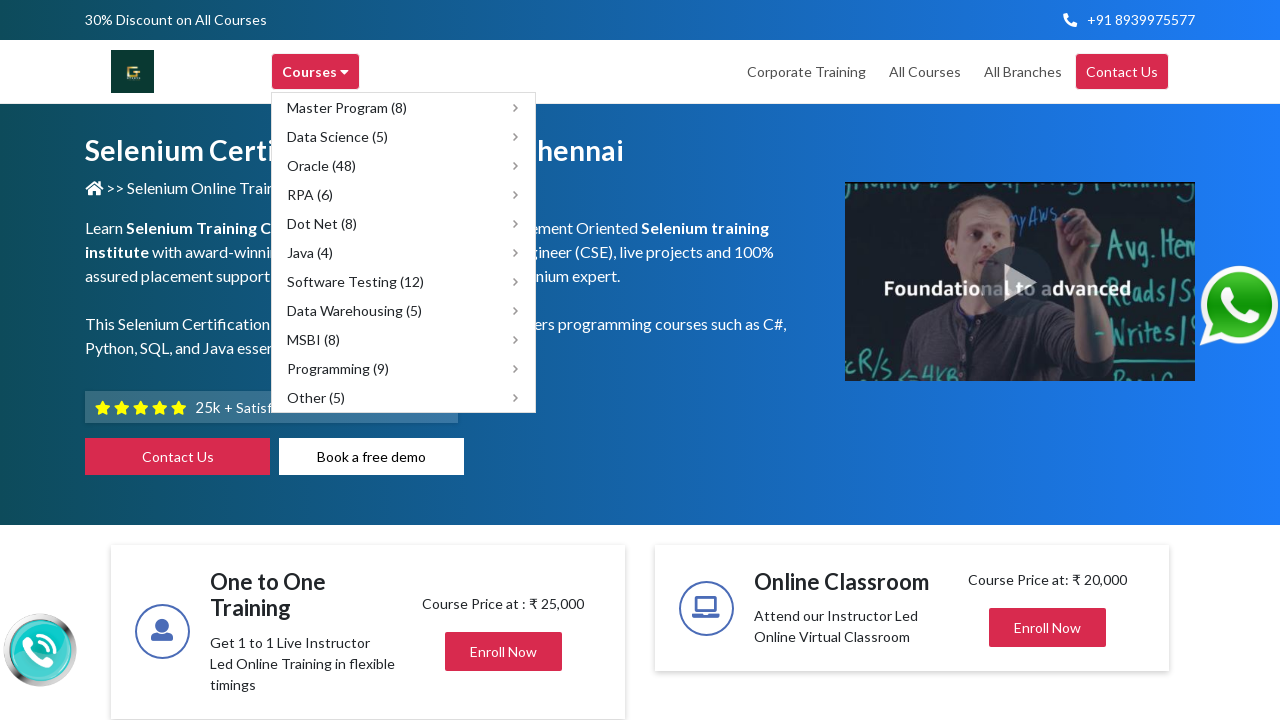

Hovered over 'Data Warehousing (5)' submenu item at (354, 310) on xpath=//span[text()='Data Warehousing (5)']
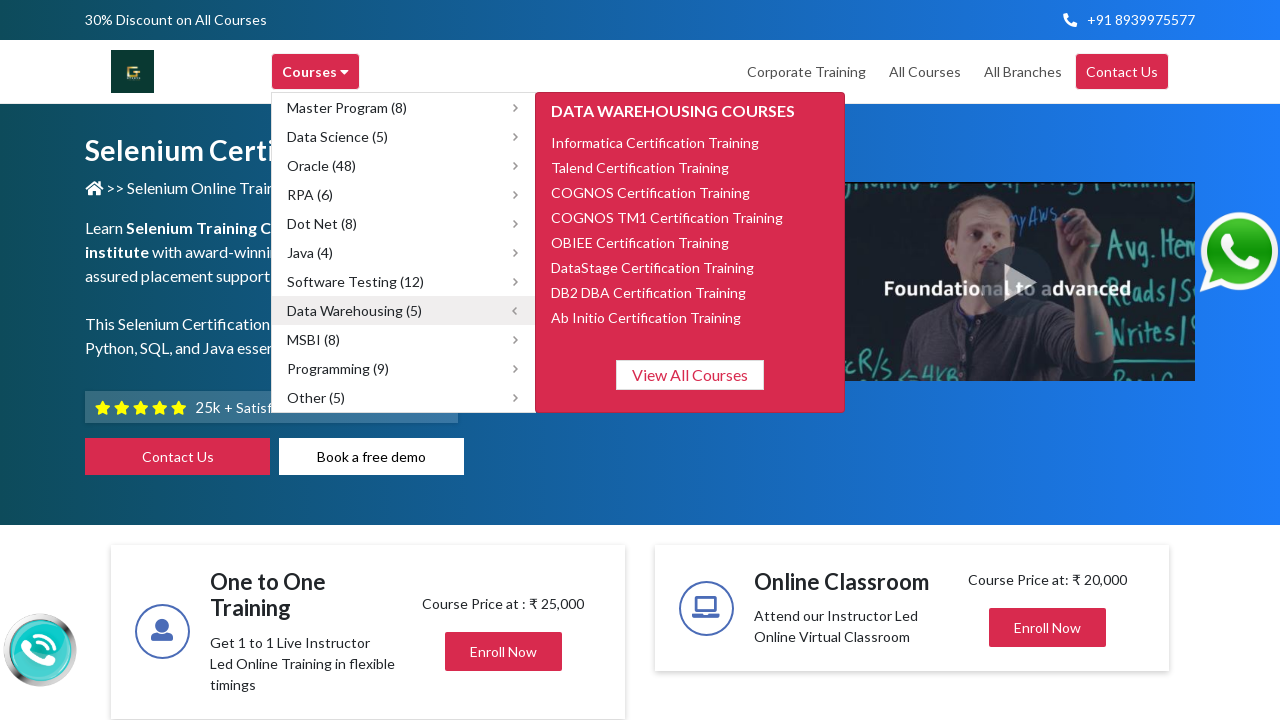

Clicked on 'Informatica Certification Training' link at (655, 142) on xpath=//span[text()='Informatica Certification Training']
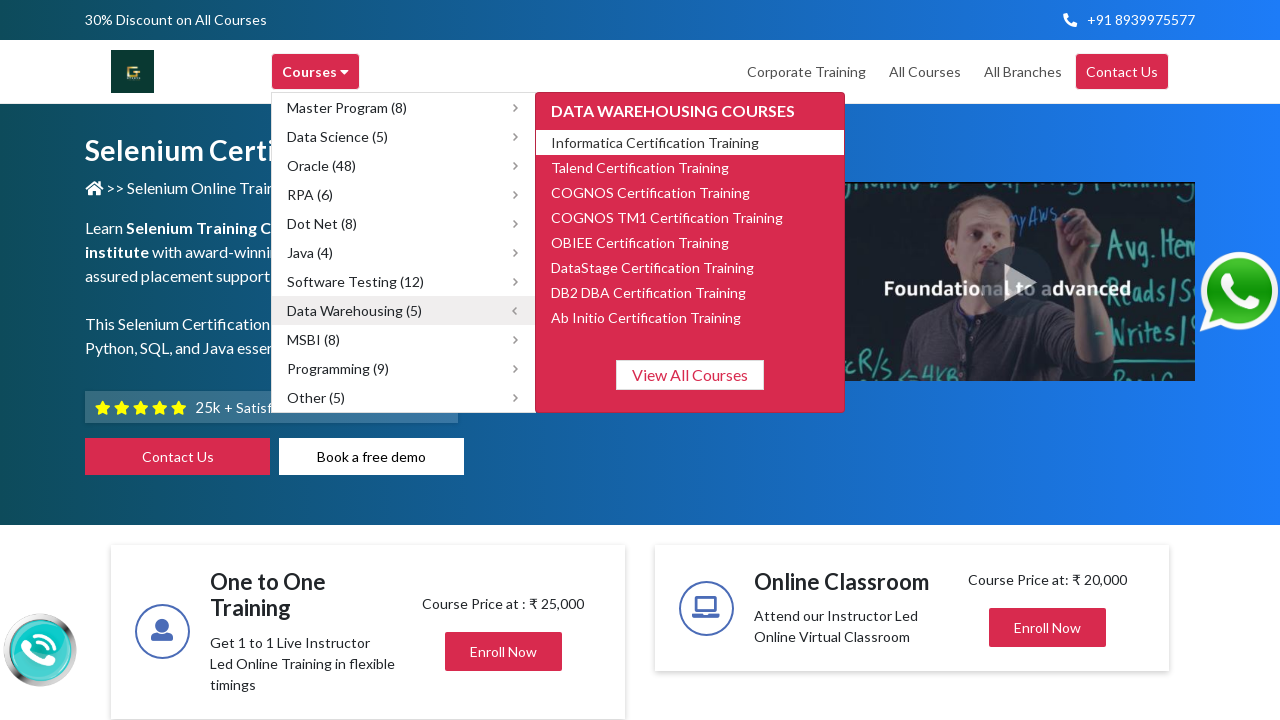

Navigation completed and page loaded
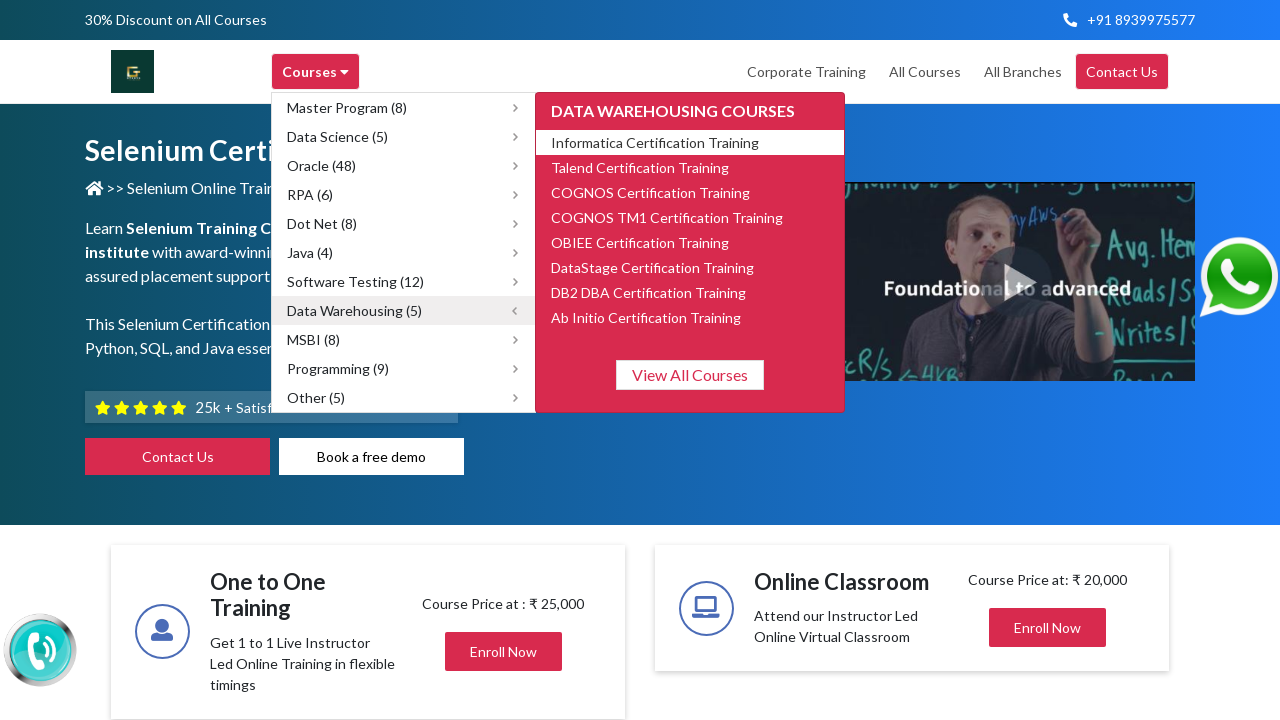

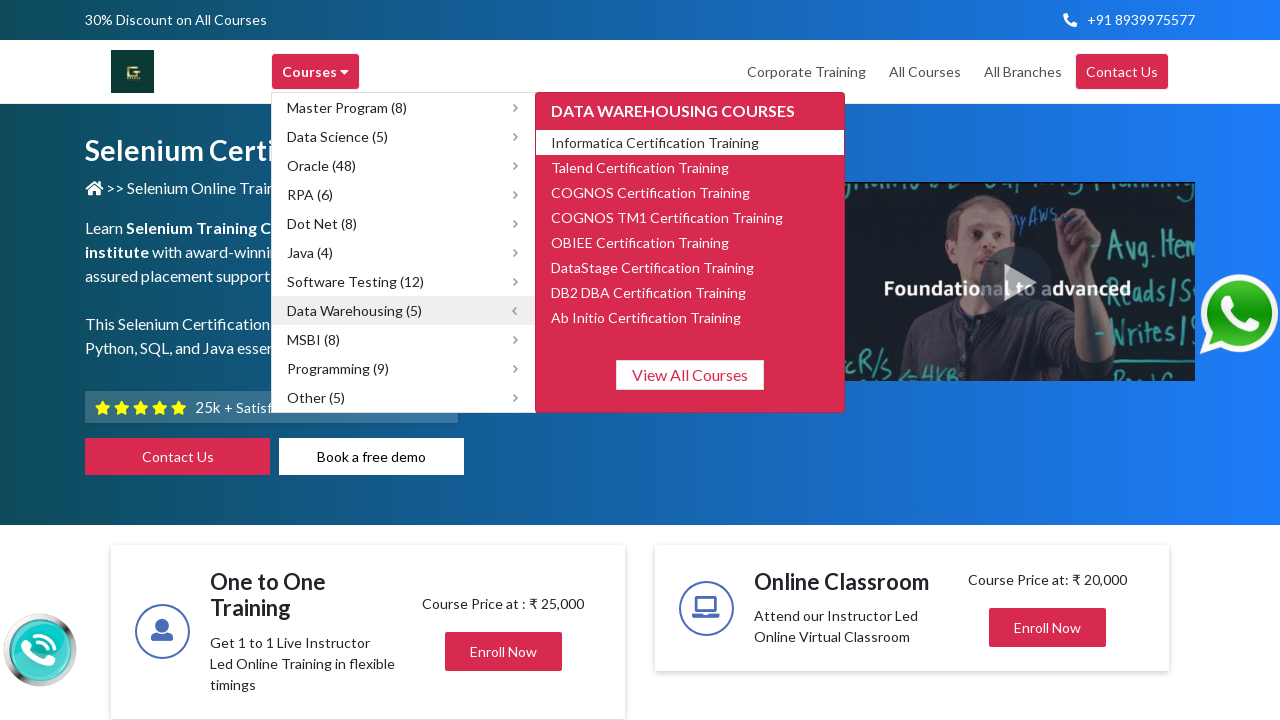